Tests auto-suggestive dropdown functionality by typing a partial query and selecting a specific option from the suggestions

Starting URL: https://rahulshettyacademy.com/dropdownsPractise/

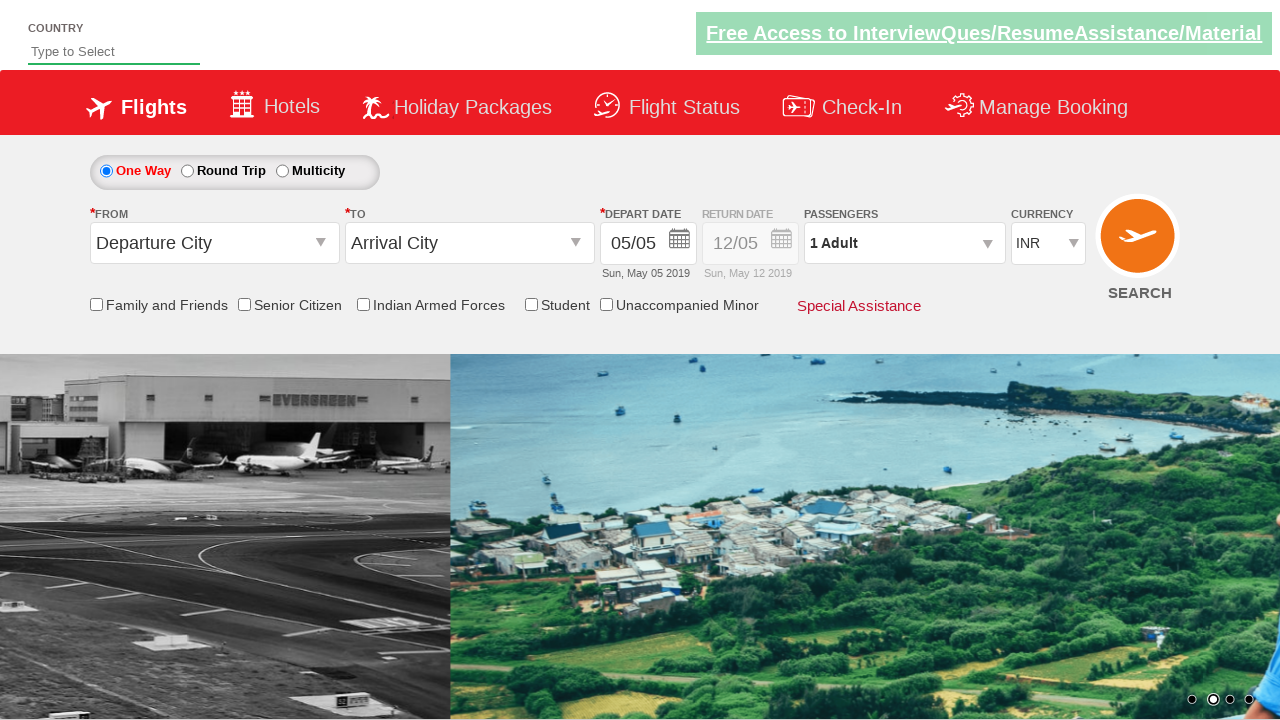

Typed 'ind' in auto-suggest field to trigger dropdown suggestions on #autosuggest
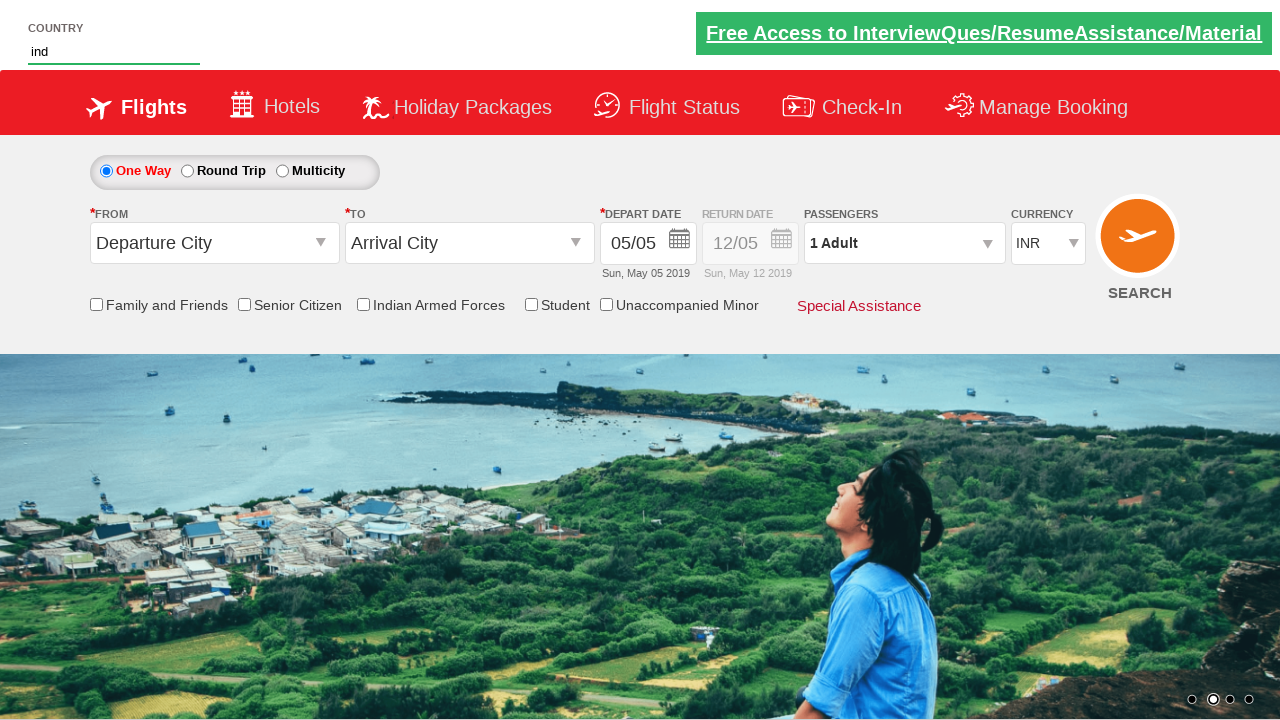

Waited for suggestions dropdown to appear
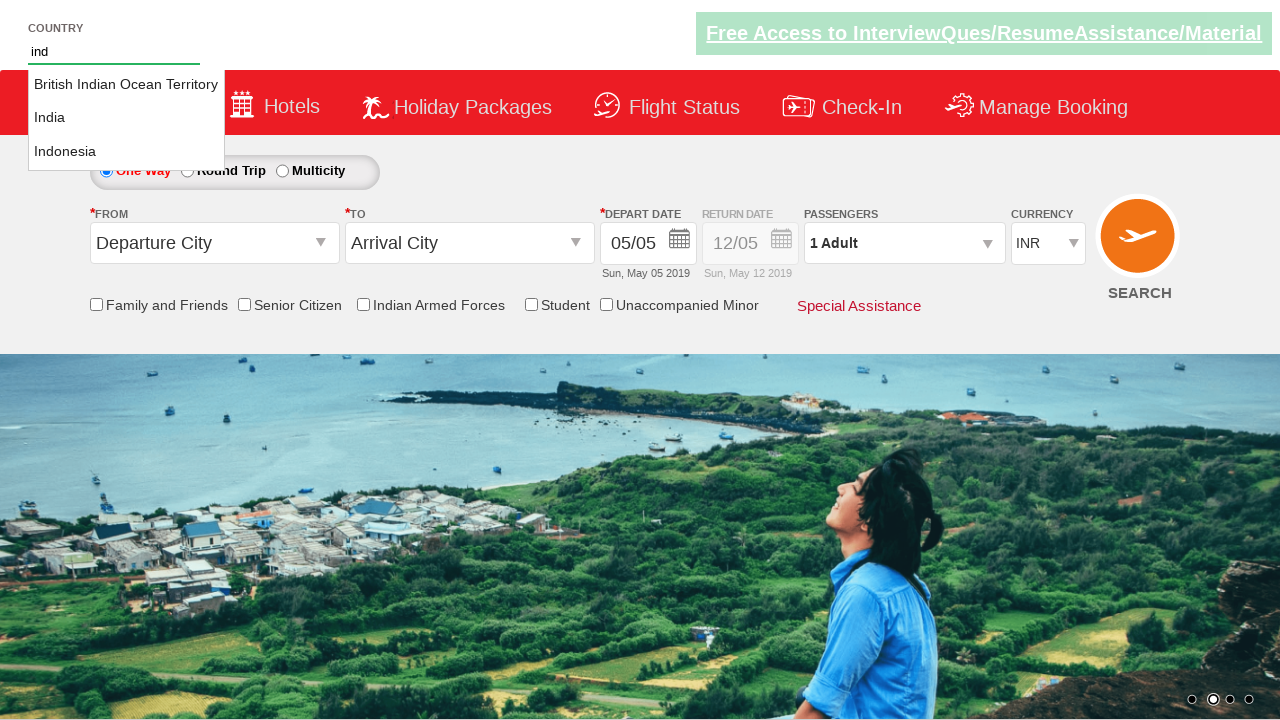

Retrieved all suggestion options from dropdown
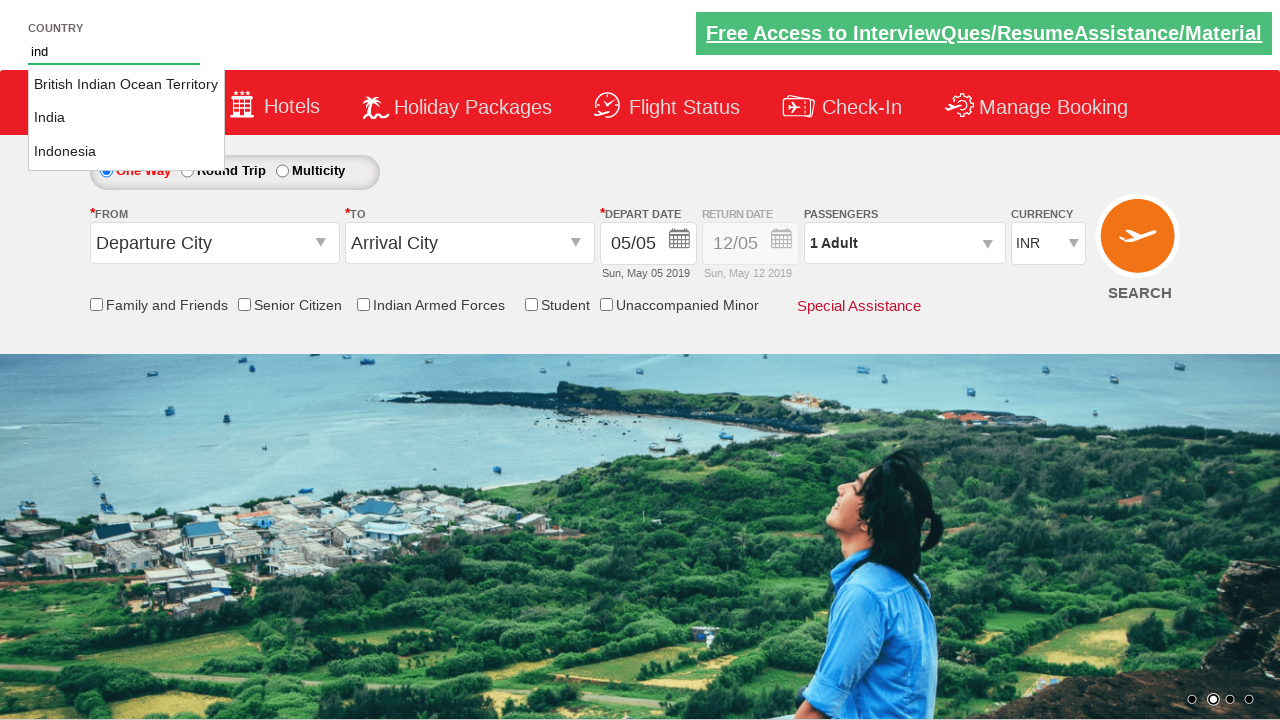

Found and clicked 'India' from the suggestions at (126, 118) on li.ui-menu-item a >> nth=1
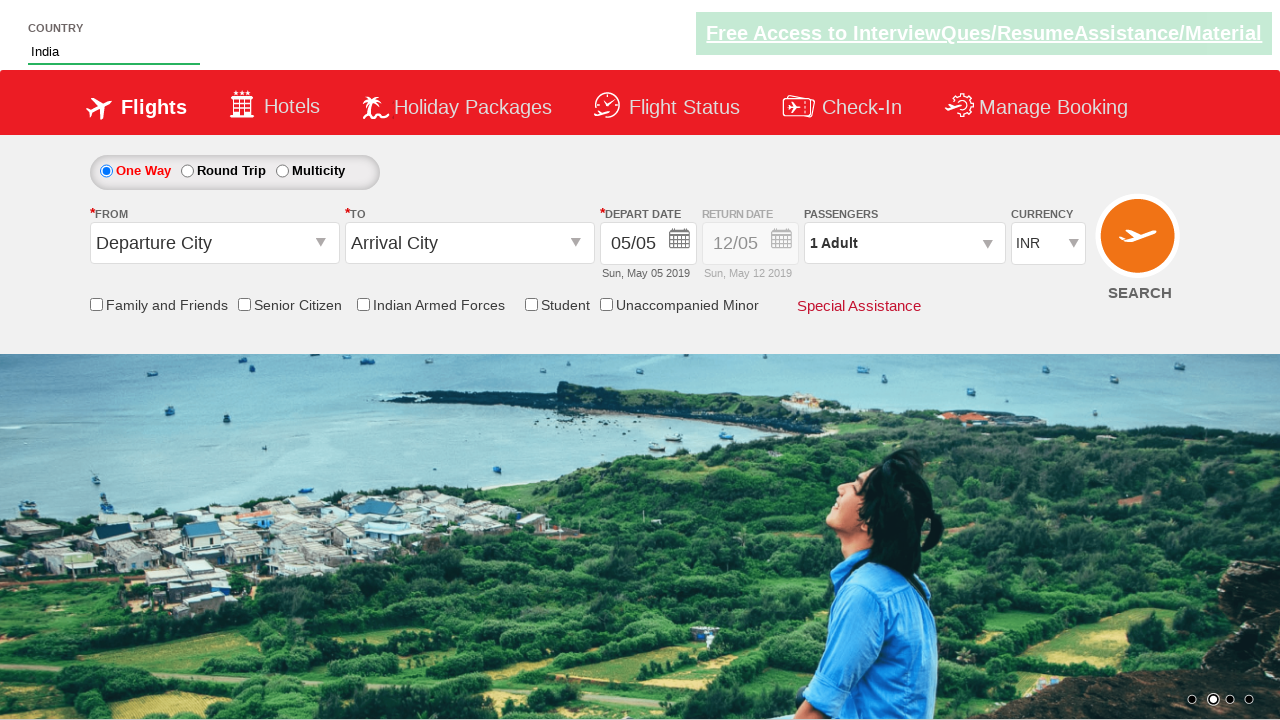

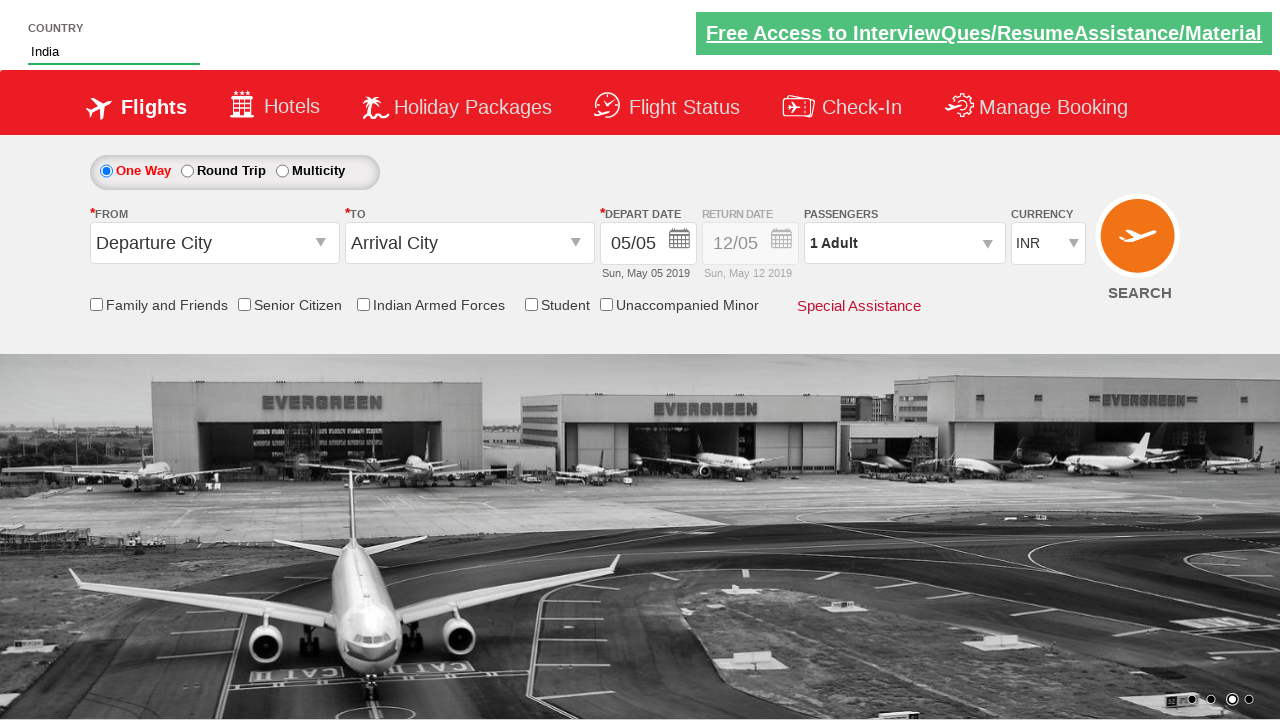